Tests that pressing Escape cancels editing and reverts changes

Starting URL: https://demo.playwright.dev/todomvc

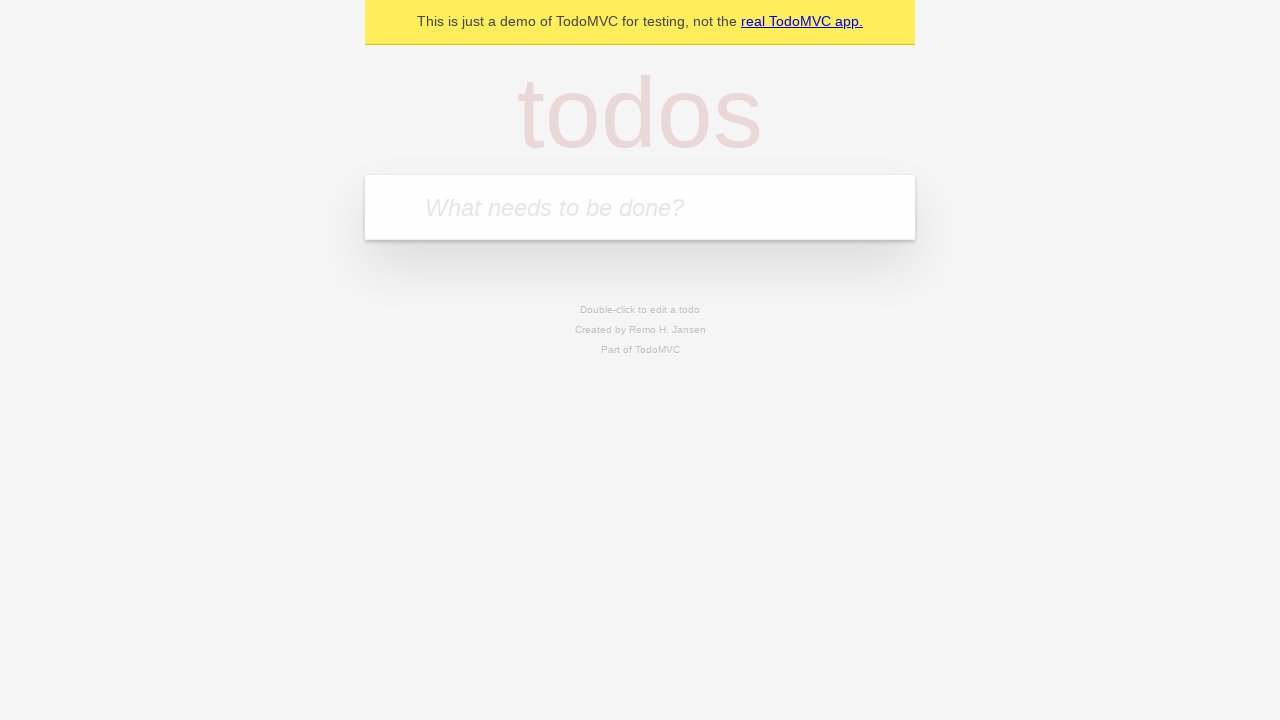

Filled new todo input with 'buy some cheese' on internal:attr=[placeholder="What needs to be done?"i]
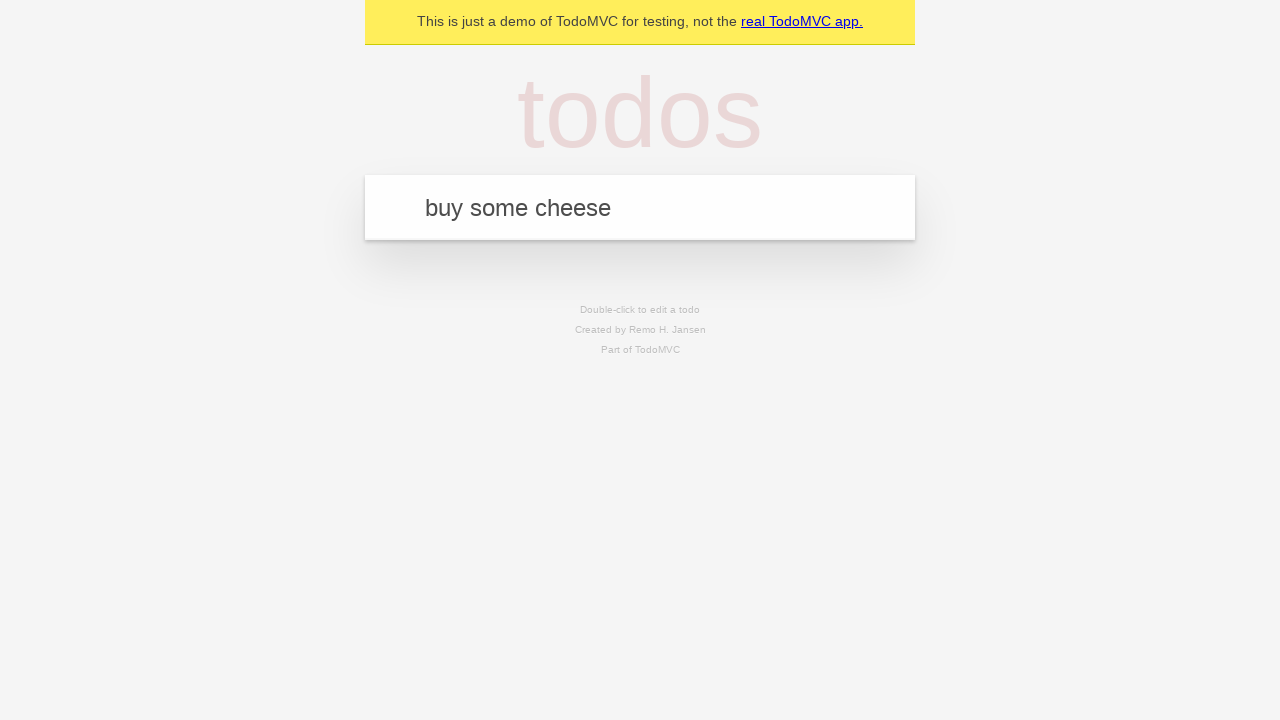

Pressed Enter to create todo 'buy some cheese' on internal:attr=[placeholder="What needs to be done?"i]
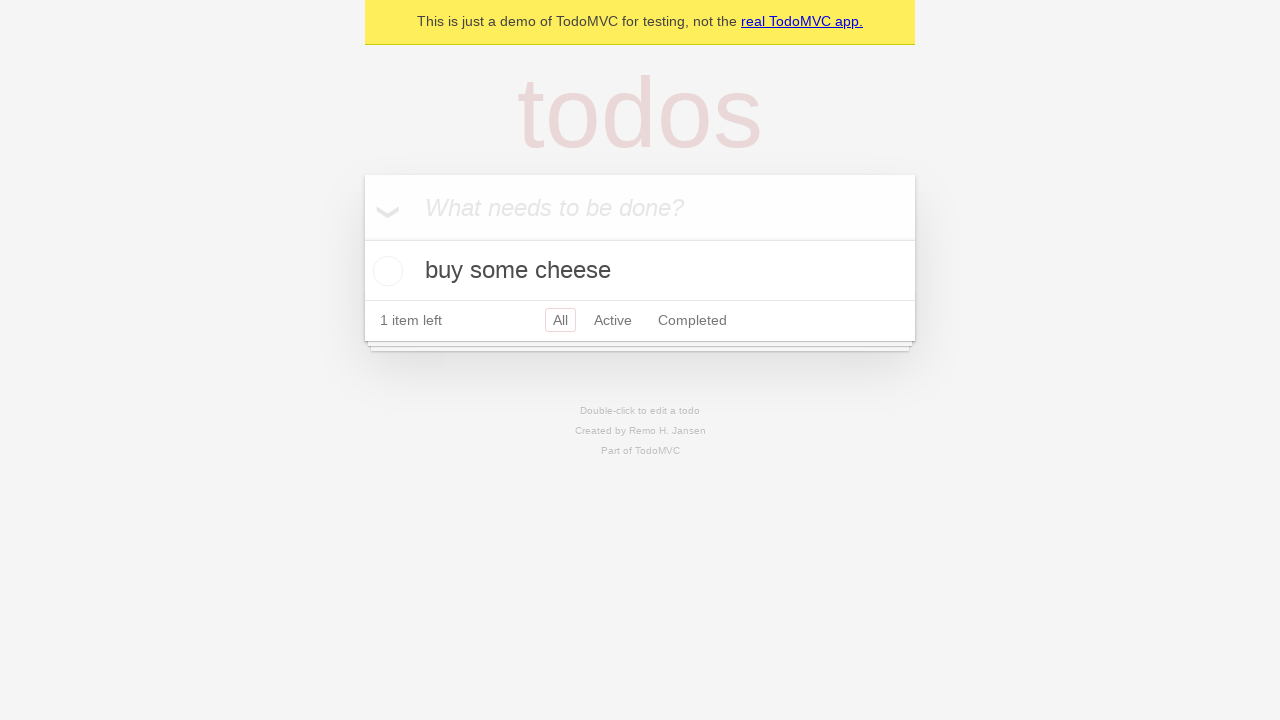

Filled new todo input with 'feed the cat' on internal:attr=[placeholder="What needs to be done?"i]
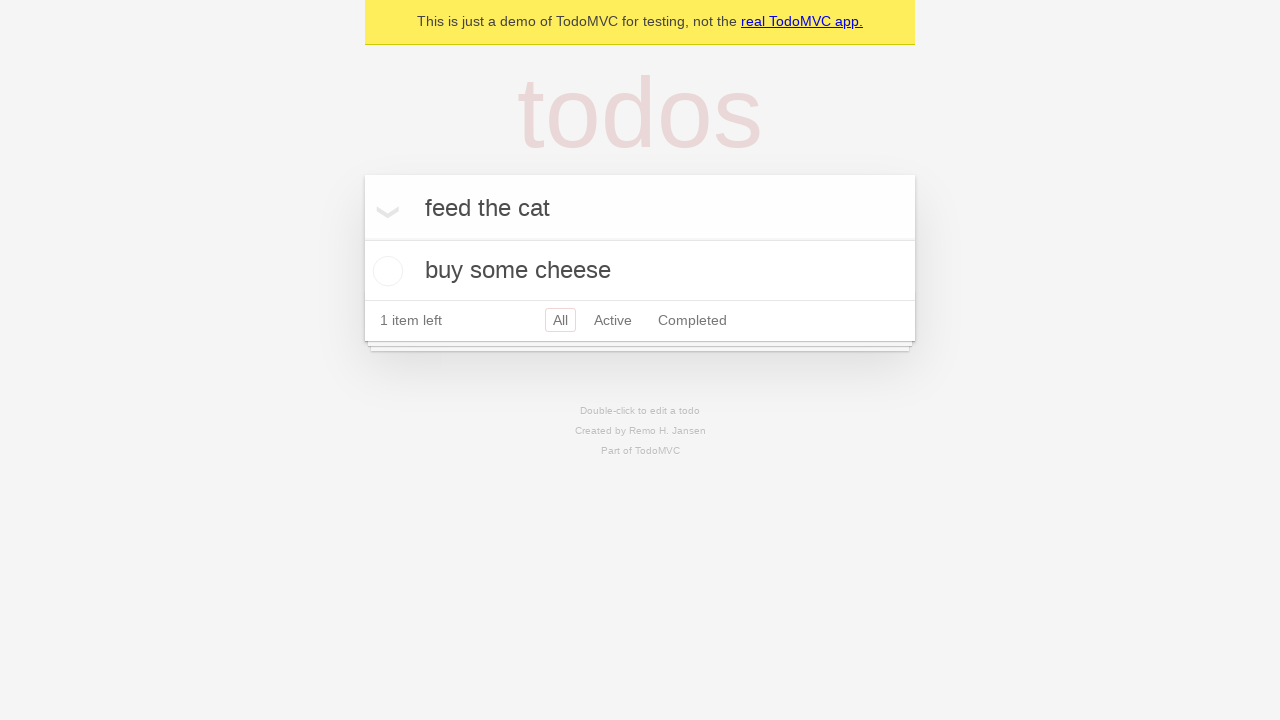

Pressed Enter to create todo 'feed the cat' on internal:attr=[placeholder="What needs to be done?"i]
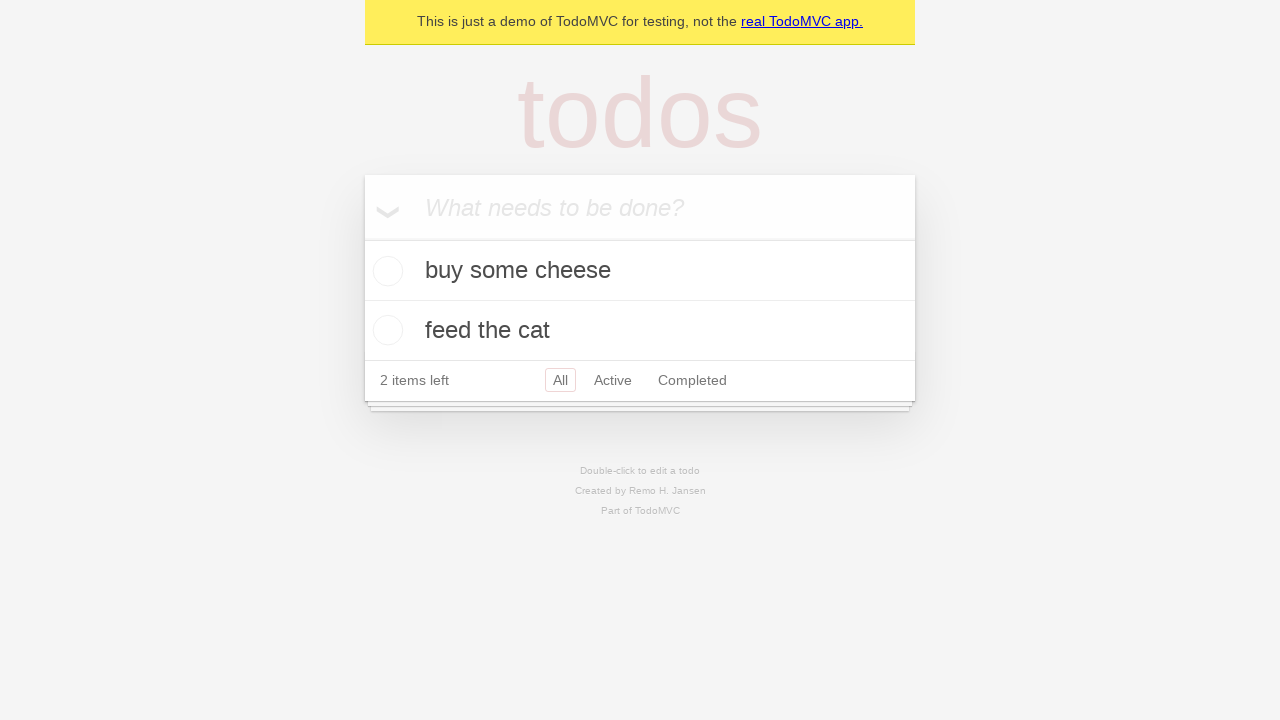

Filled new todo input with 'book a doctors appointment' on internal:attr=[placeholder="What needs to be done?"i]
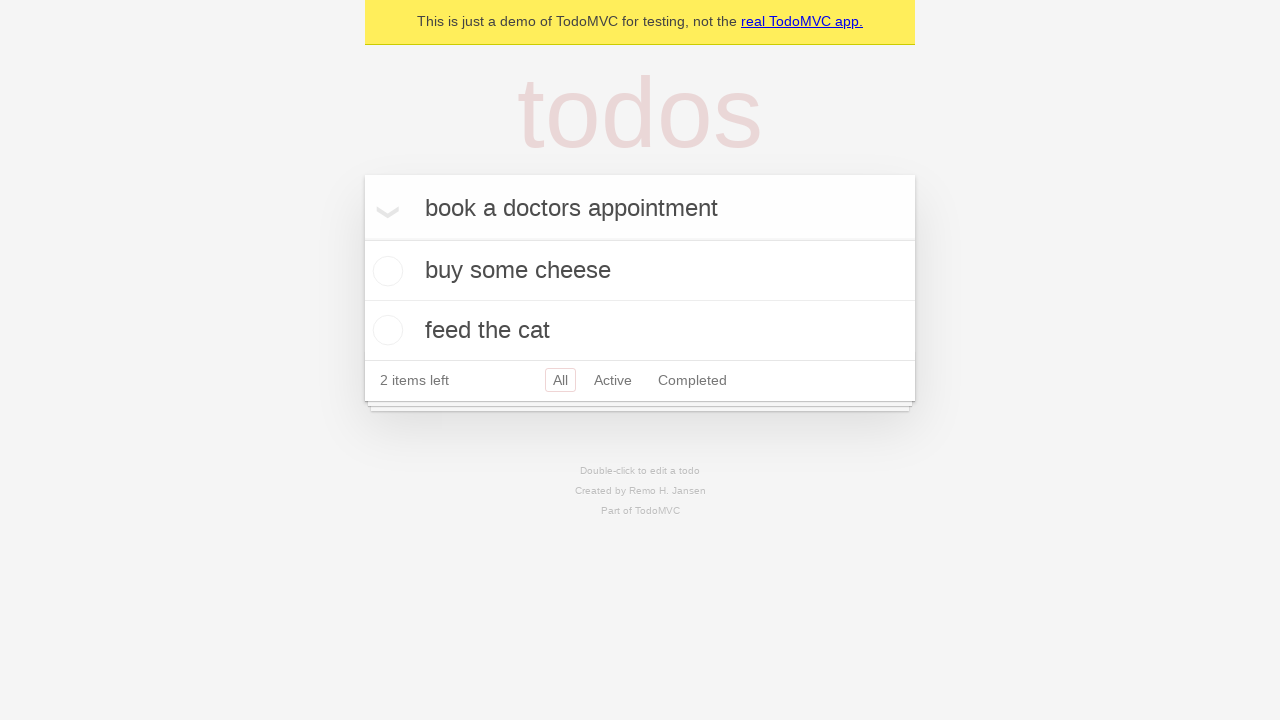

Pressed Enter to create todo 'book a doctors appointment' on internal:attr=[placeholder="What needs to be done?"i]
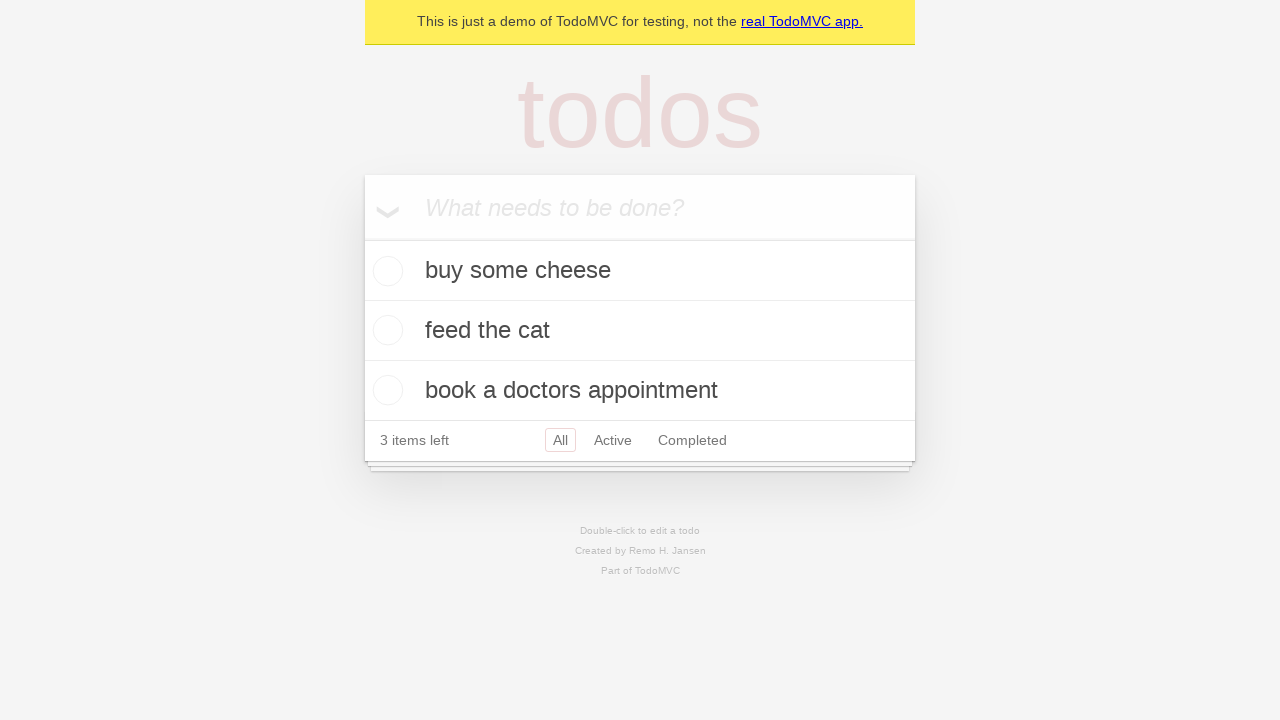

Double-clicked second todo item to enter edit mode at (640, 331) on internal:testid=[data-testid="todo-item"s] >> nth=1
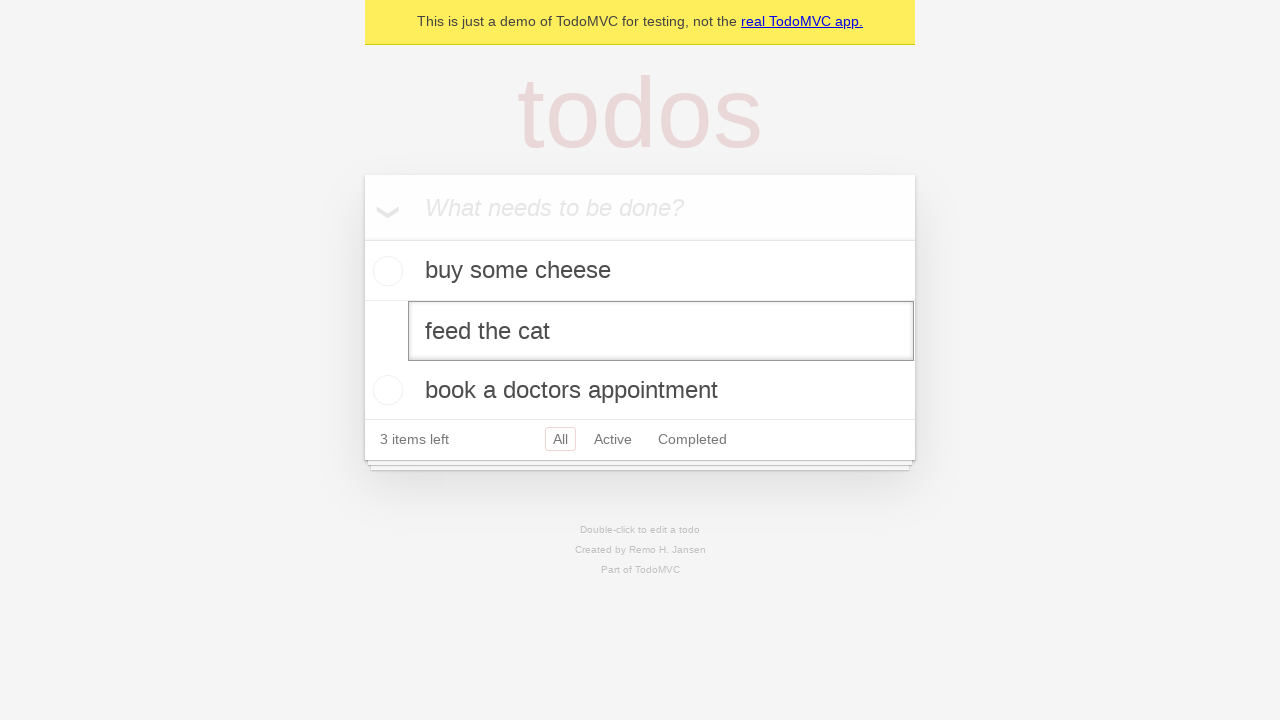

Filled edit input with 'buy some sausages' on internal:testid=[data-testid="todo-item"s] >> nth=1 >> internal:role=textbox[nam
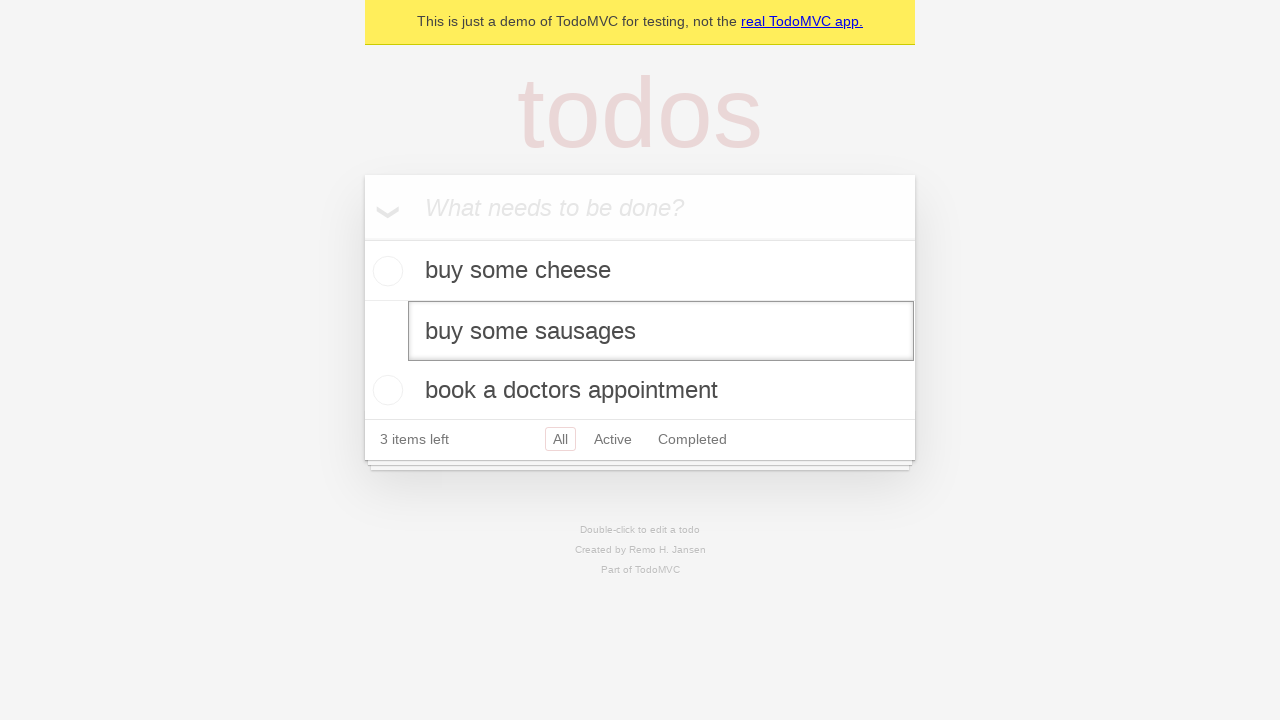

Pressed Escape to cancel edits and revert changes on internal:testid=[data-testid="todo-item"s] >> nth=1 >> internal:role=textbox[nam
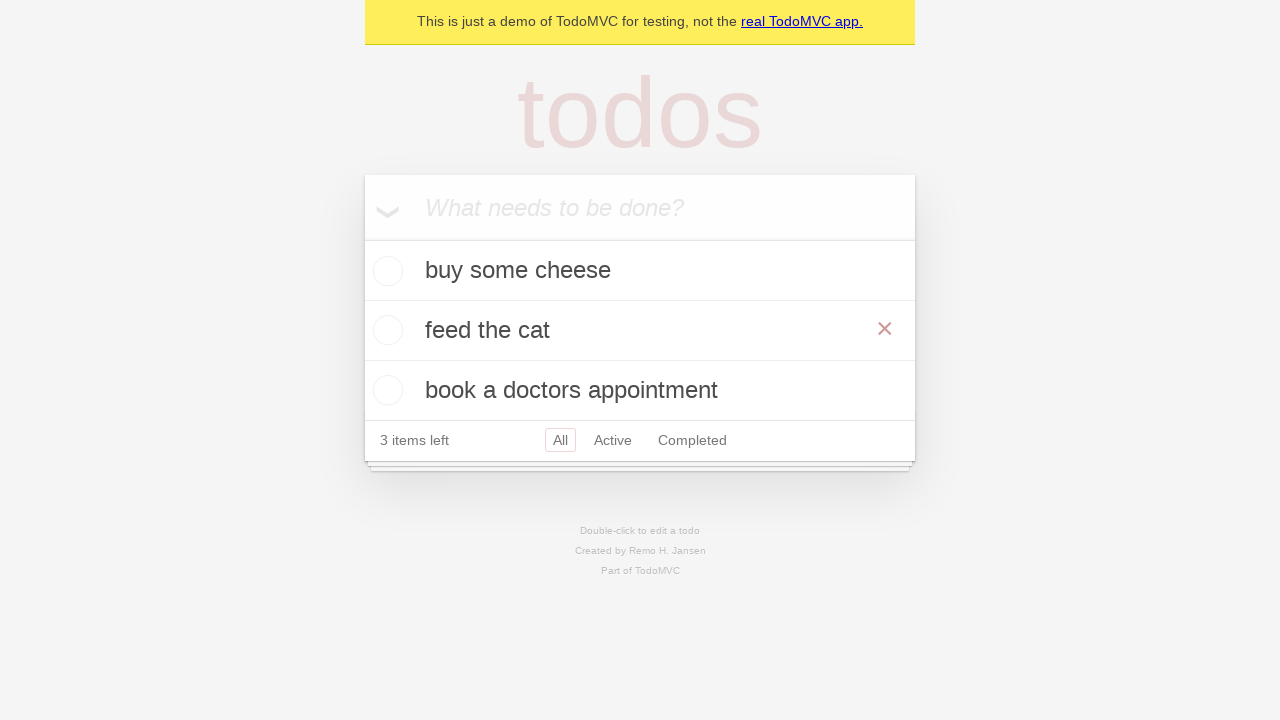

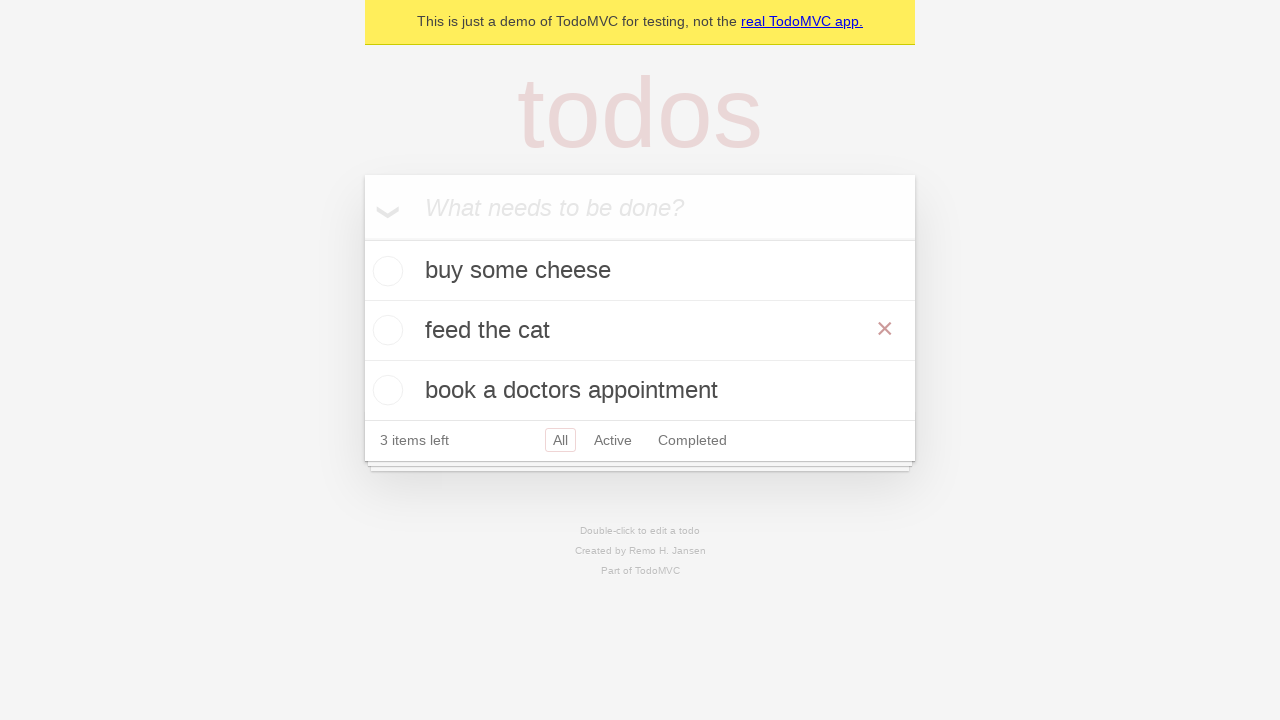